Tests the Broken Images page by navigating to it and checking for image elements

Starting URL: https://the-internet.herokuapp.com/

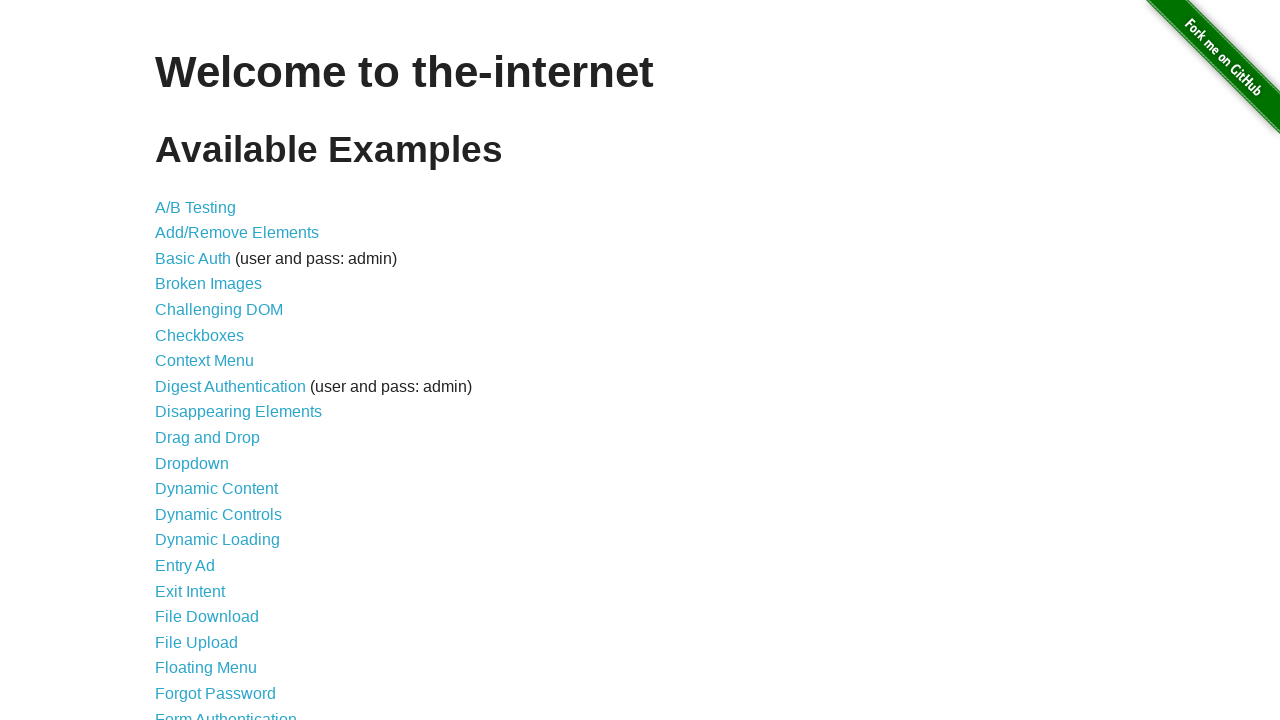

Clicked on Broken Images link at (208, 284) on text=Broken Images
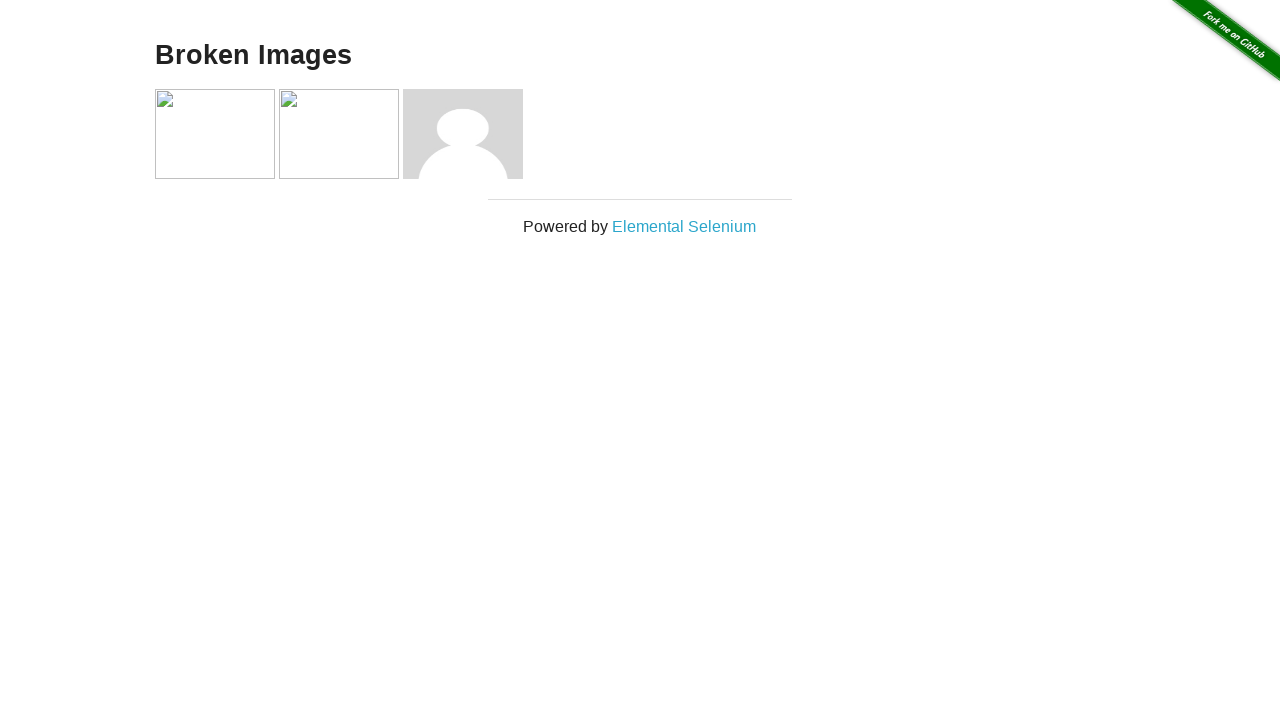

Image elements loaded on Broken Images page
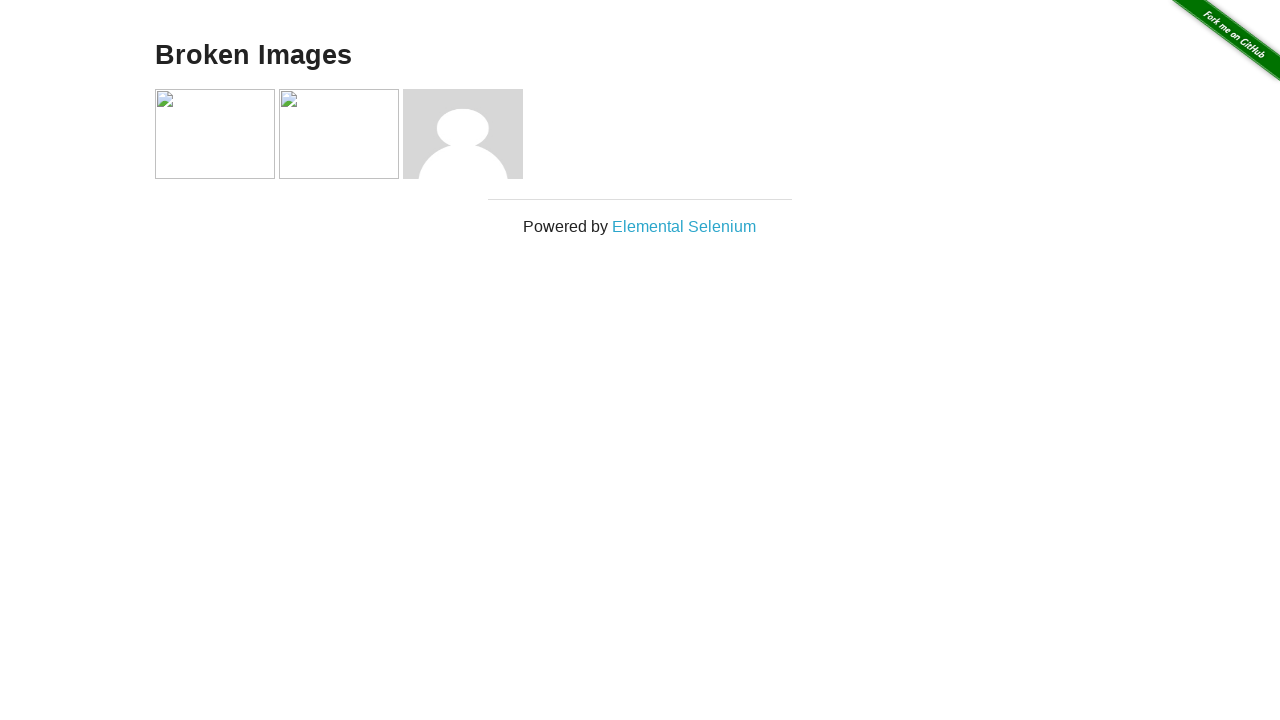

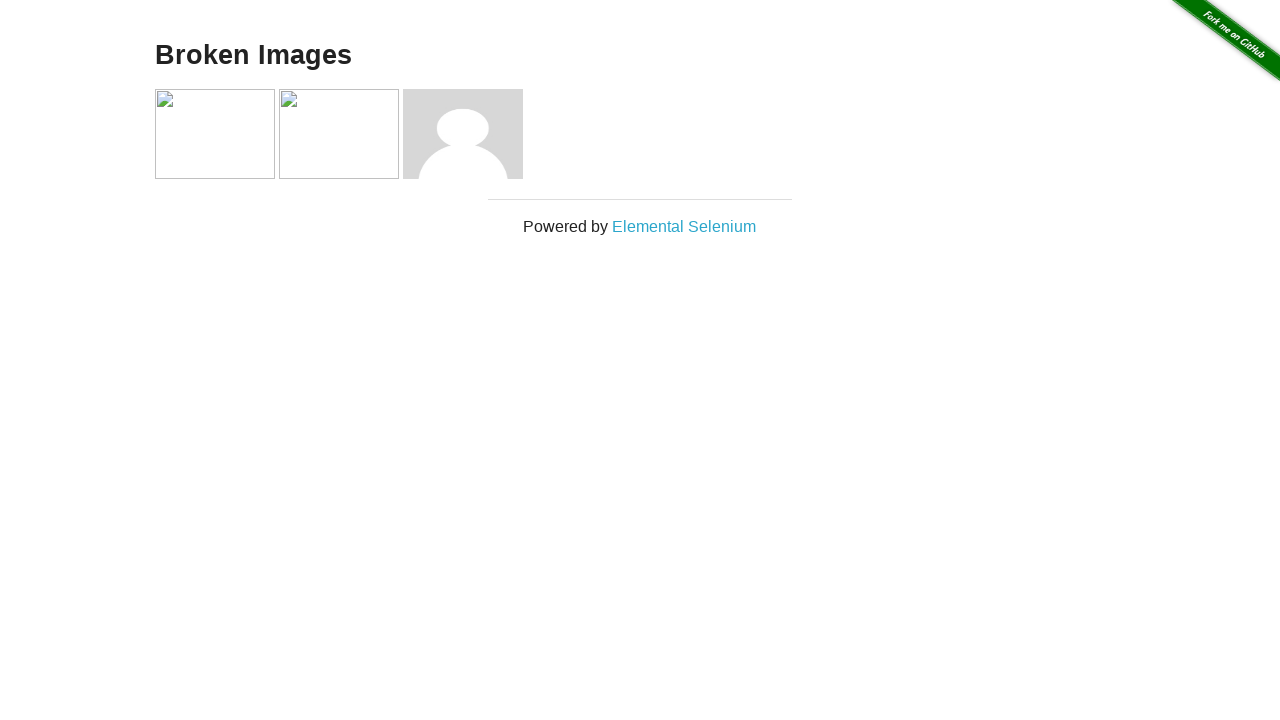